Tests hover functionality by hovering over elements and verifying text visibility changes

Starting URL: https://testpages.herokuapp.com/styled/csspseudo/css-hover.html

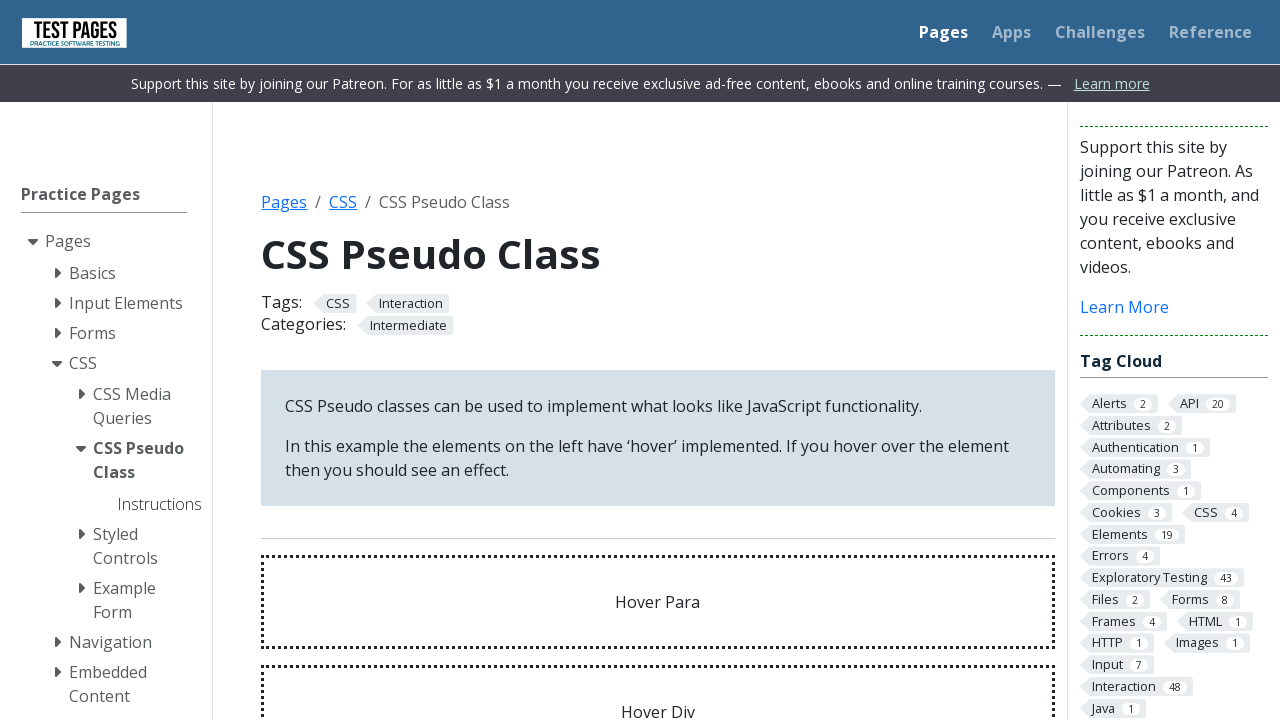

Hovered over the 'Hover Para' element at (658, 602) on #hoverpara
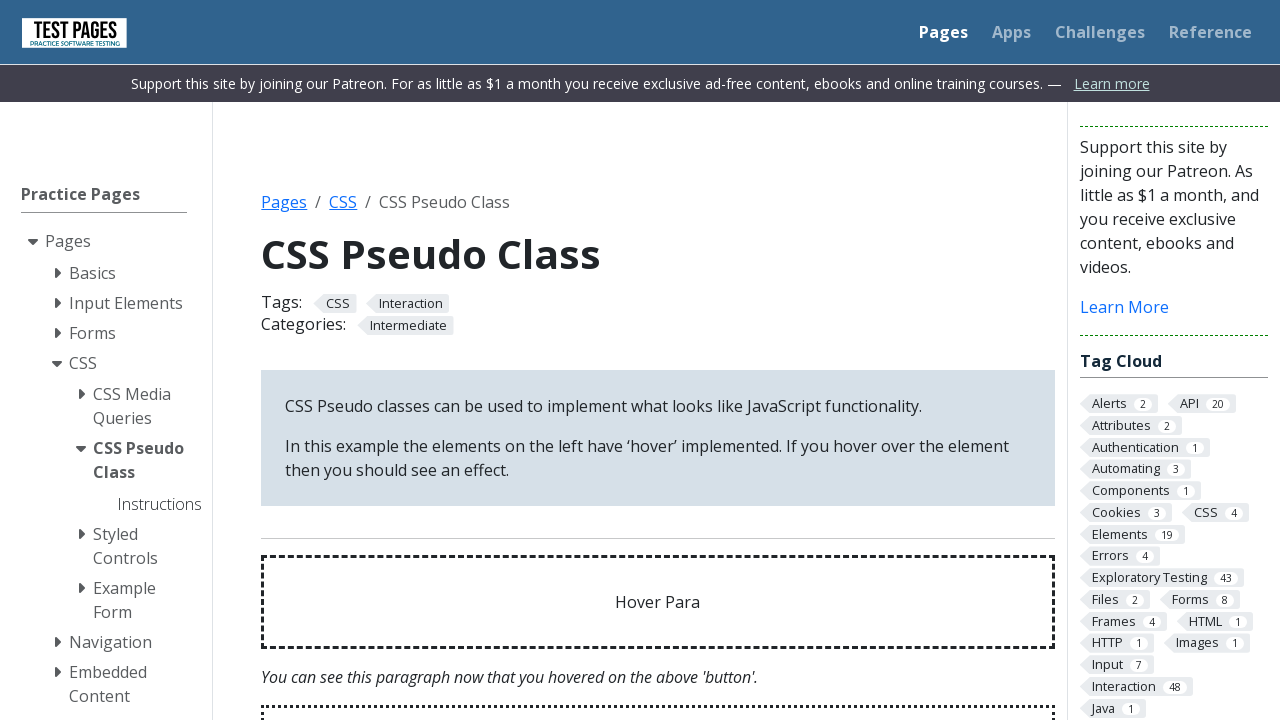

Verified hover effect text content is correct
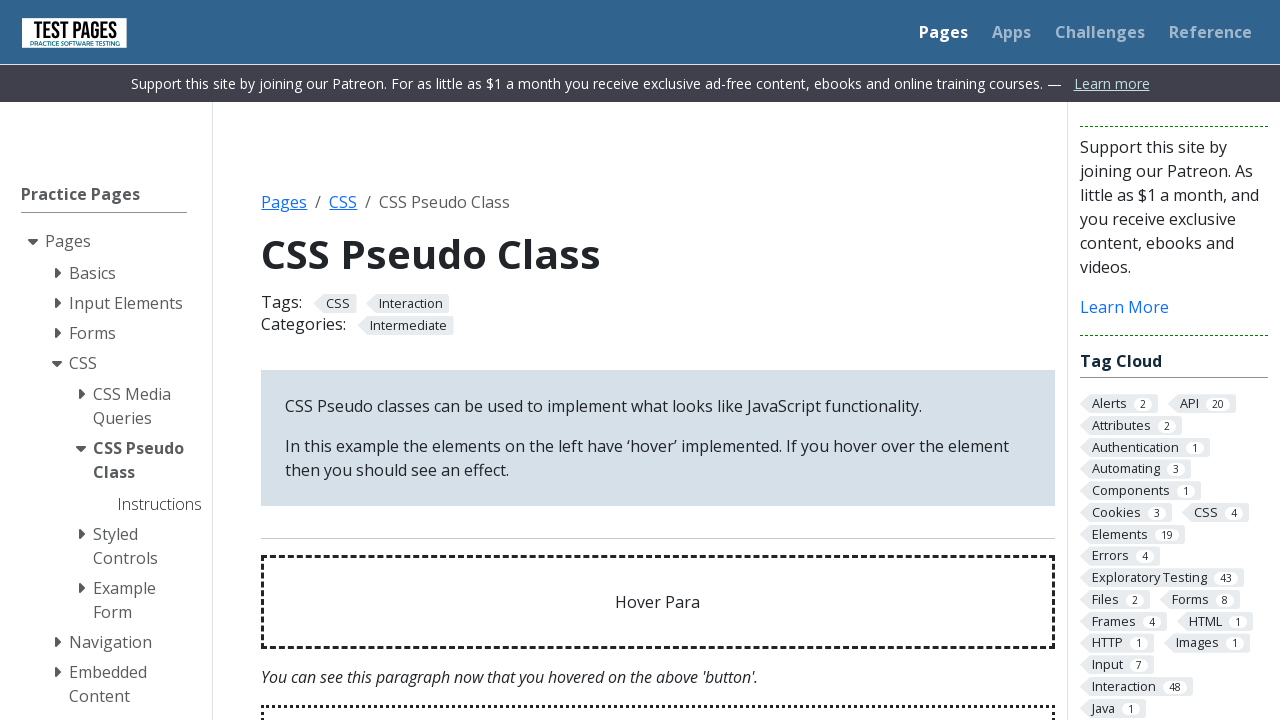

Verified hover effect text is visible
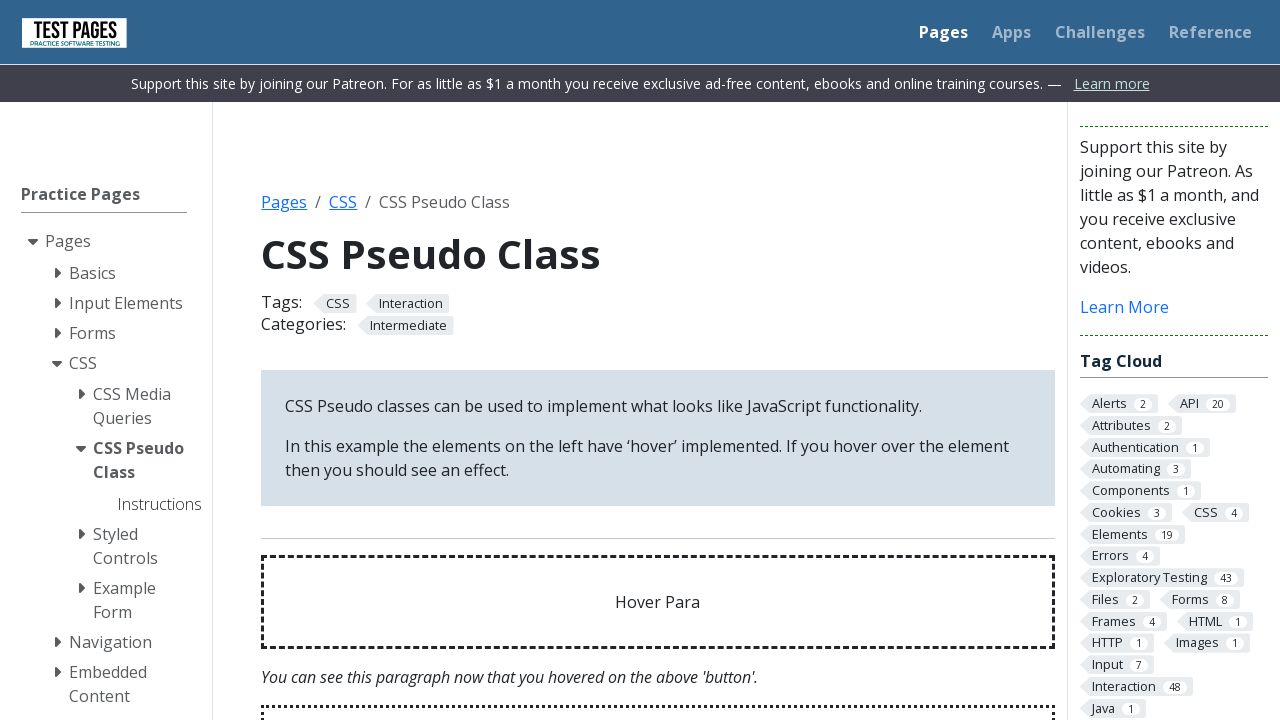

Hovered over the 'Hover Div' element at (658, 673) on #hoverdivpara
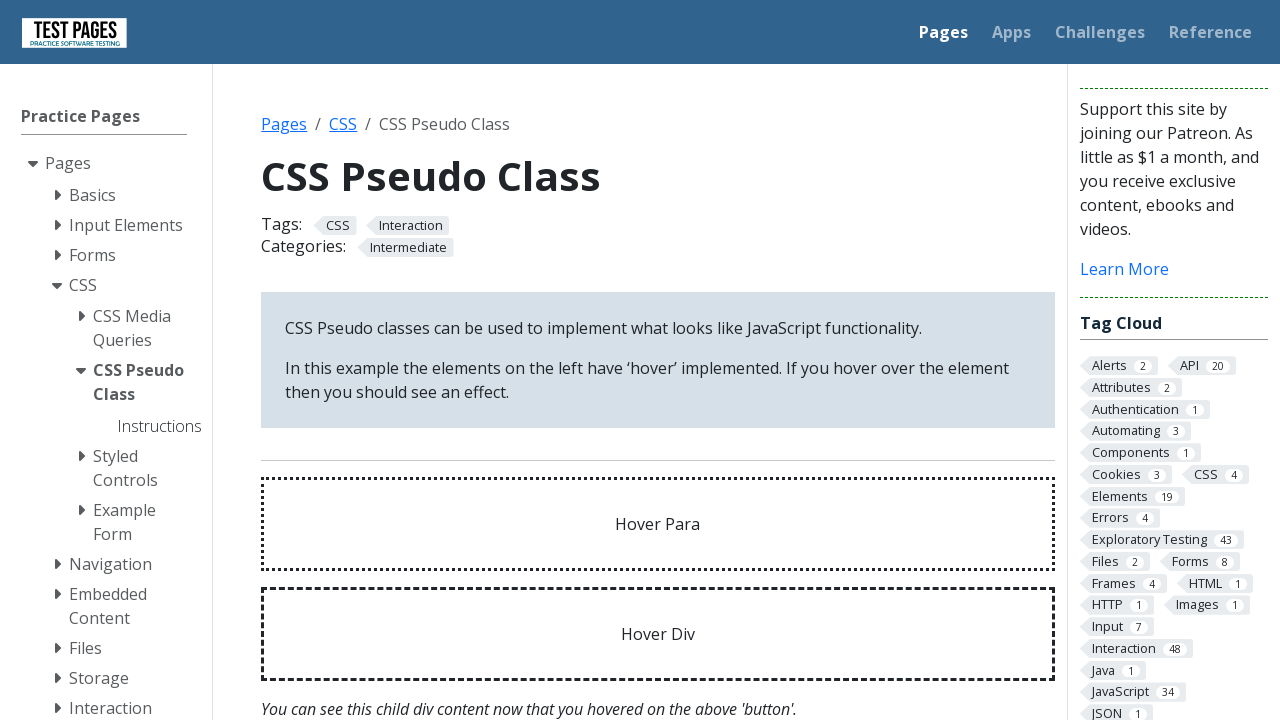

Verified previous hover effect is no longer visible
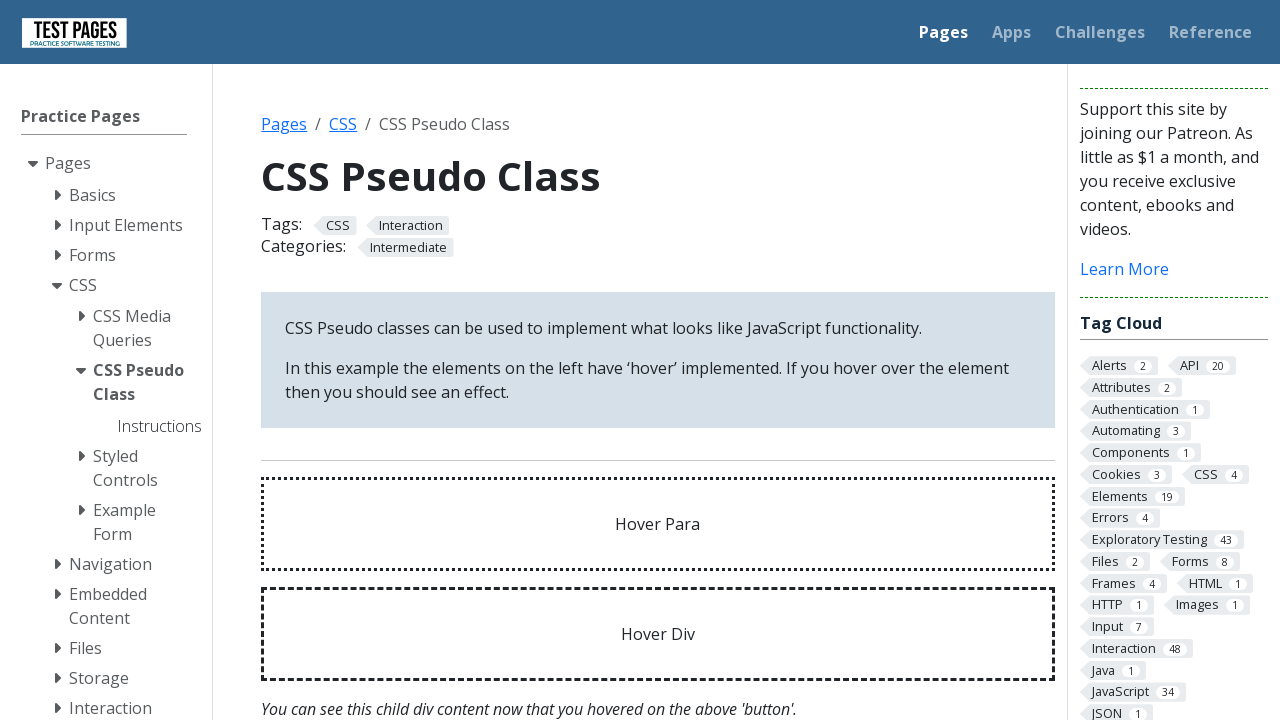

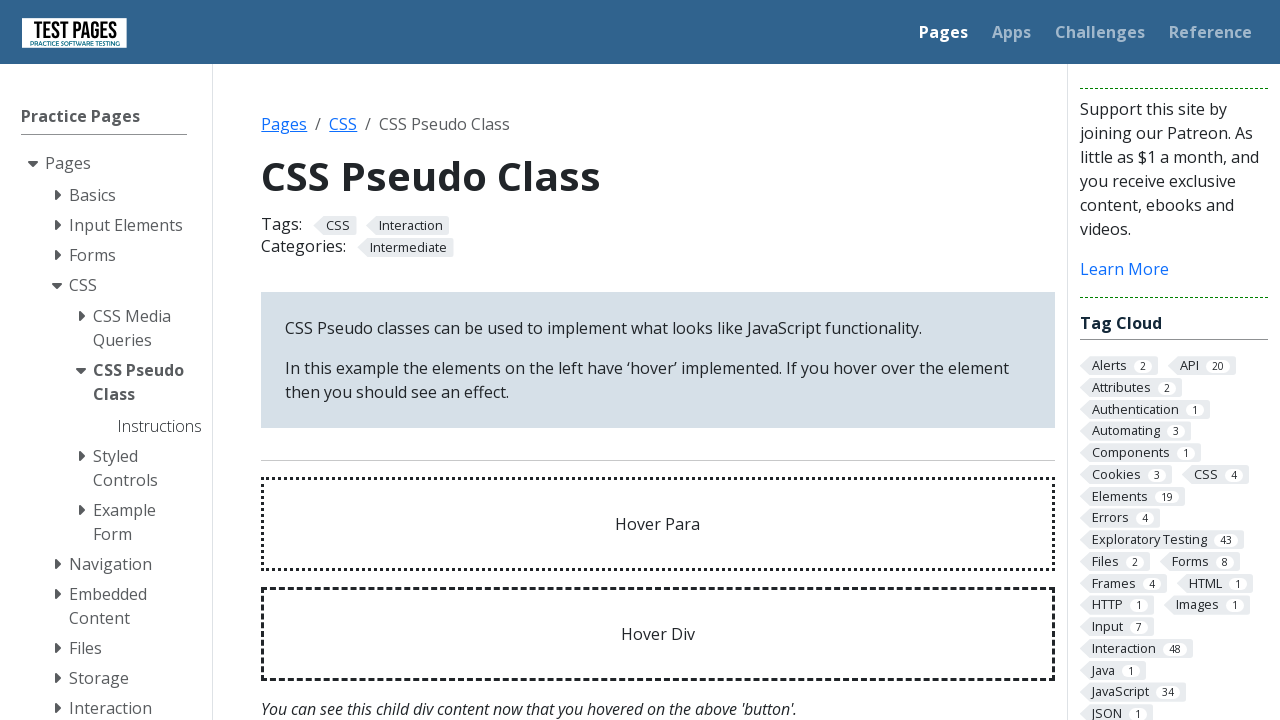